Tests that an unsaved change to an employee's name does not persist when switching between employees

Starting URL: https://devmountain-qa.github.io/employee-manager/1.2_Version/index.html

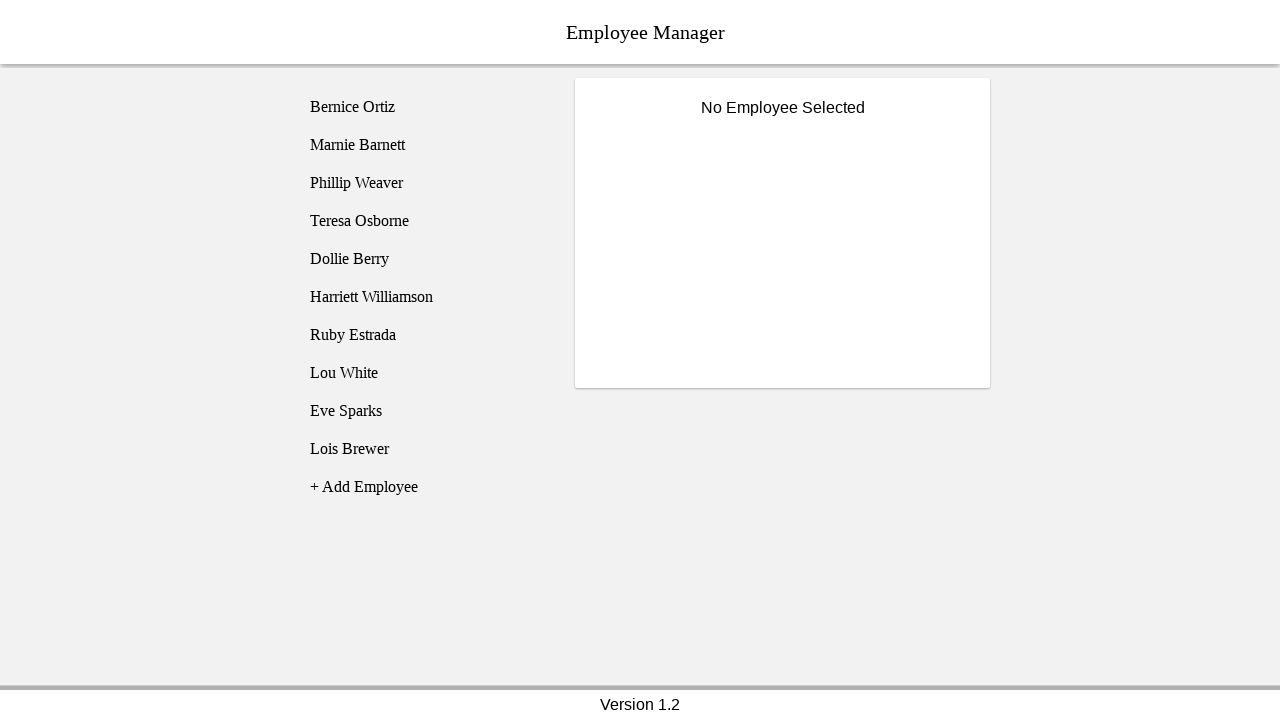

Clicked on Bernice Ortiz employee at (425, 107) on [name='employee1']
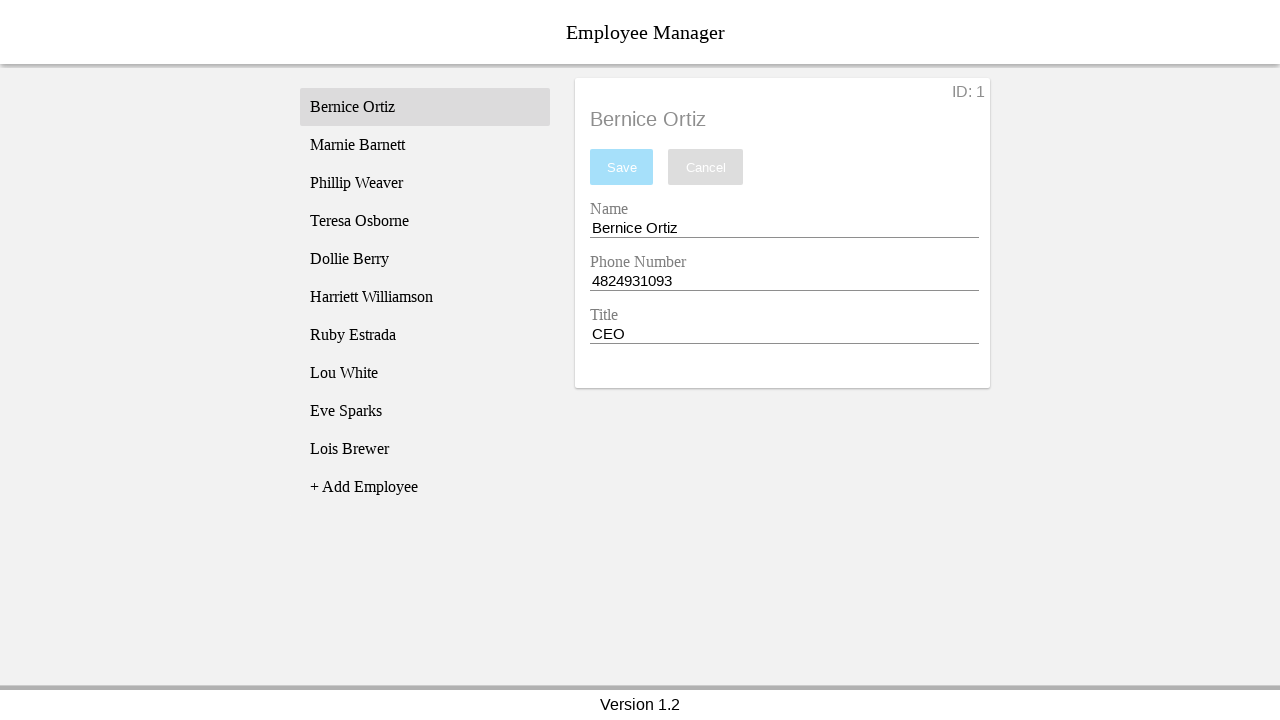

Name input field is now visible
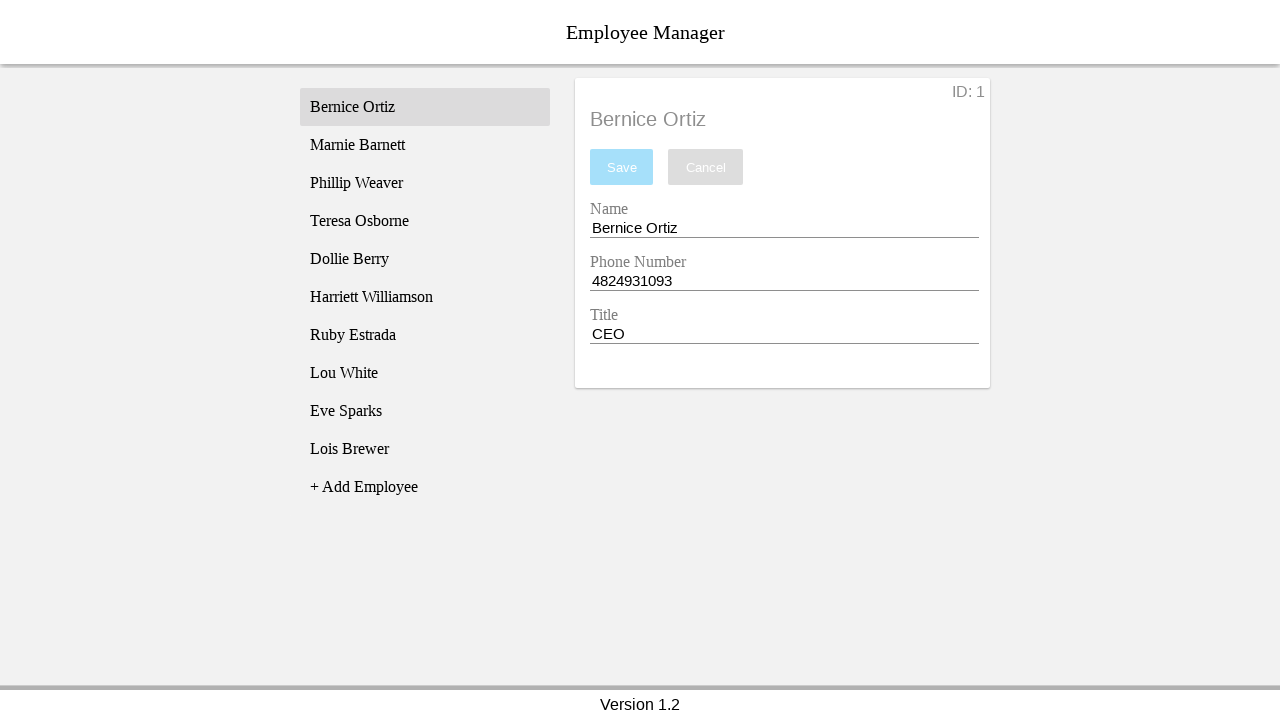

Filled name field with 'Test Name' on [name='nameEntry']
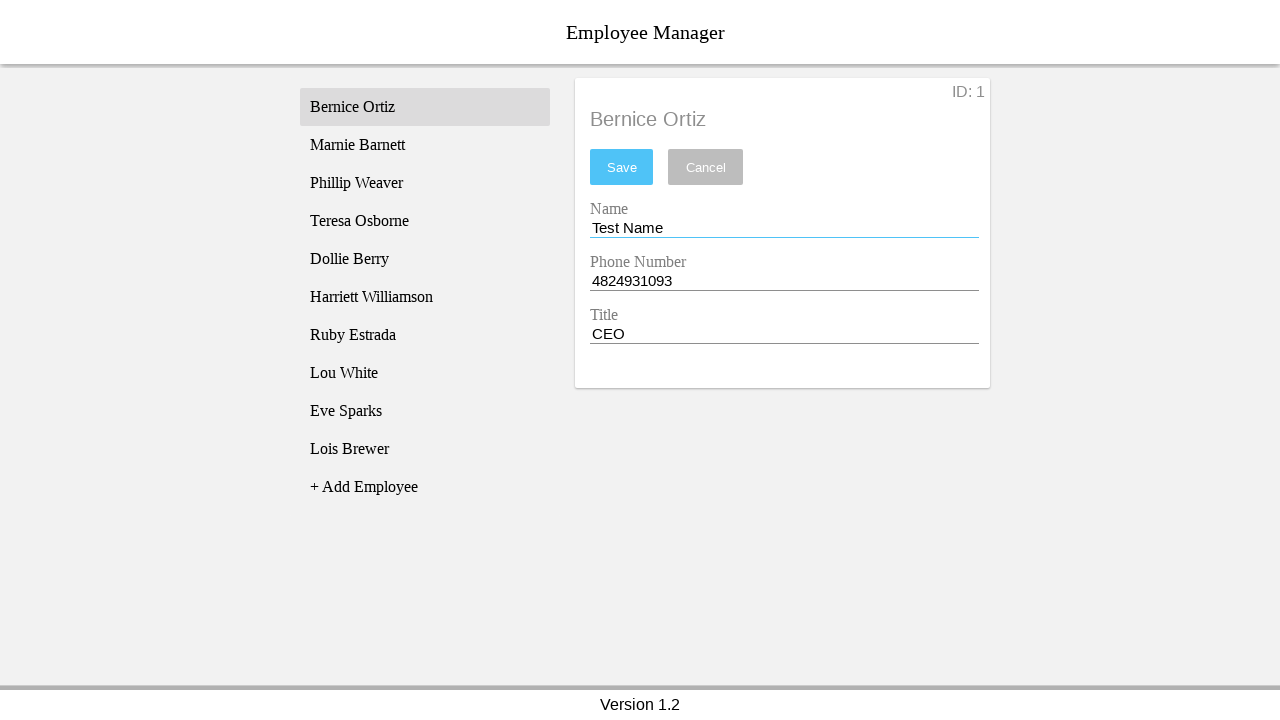

Clicked on Phillip Weaver to switch employees at (425, 183) on [name='employee3']
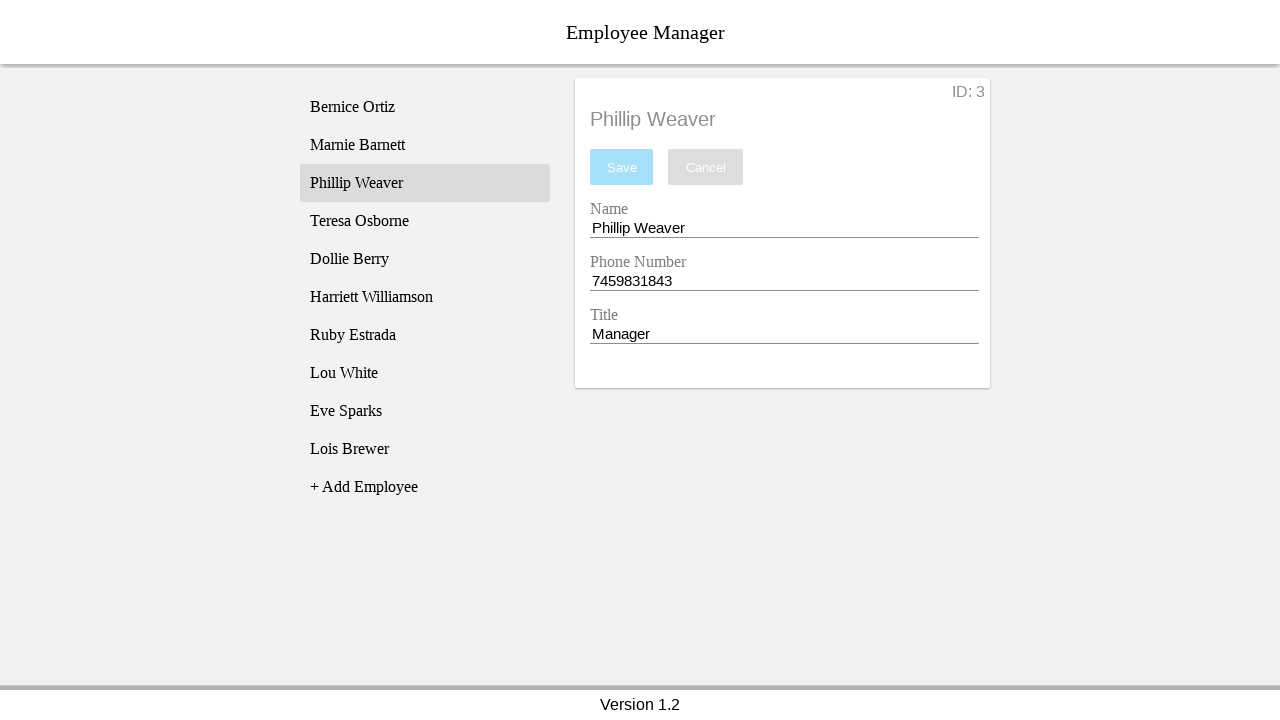

Clicked back on Bernice Ortiz employee at (425, 107) on [name='employee1']
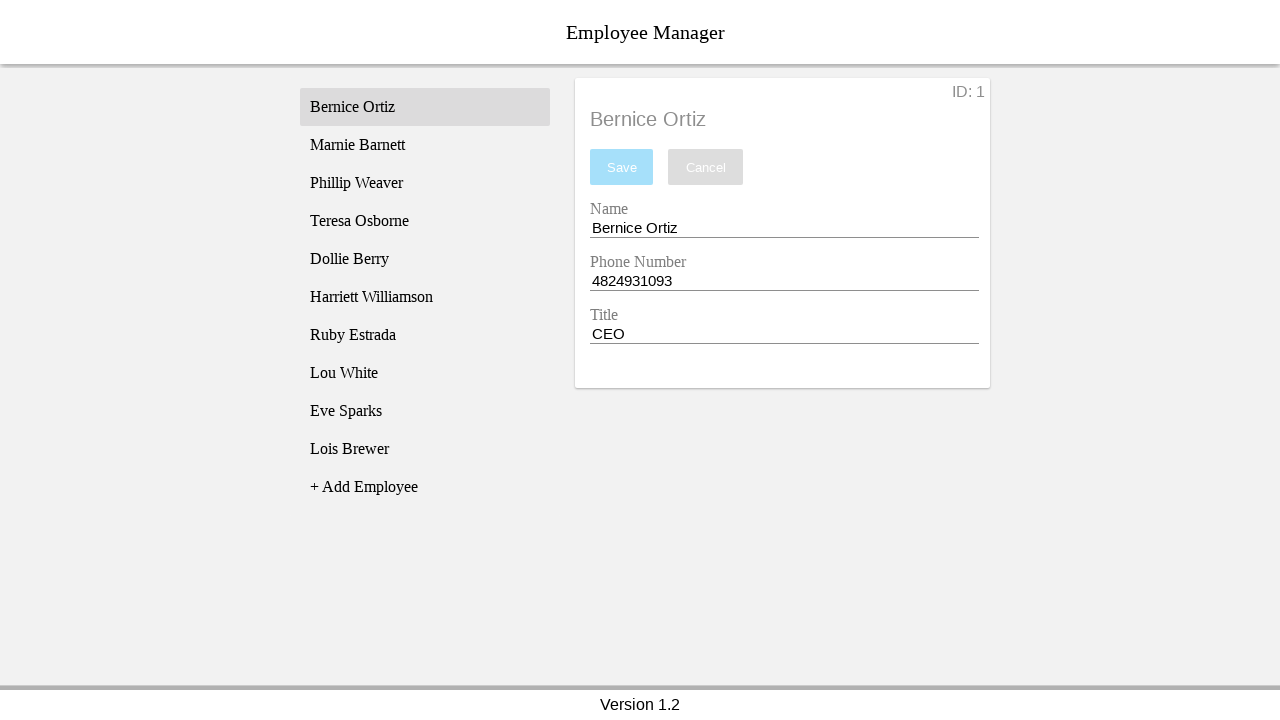

Name input field is visible again for Bernice Ortiz
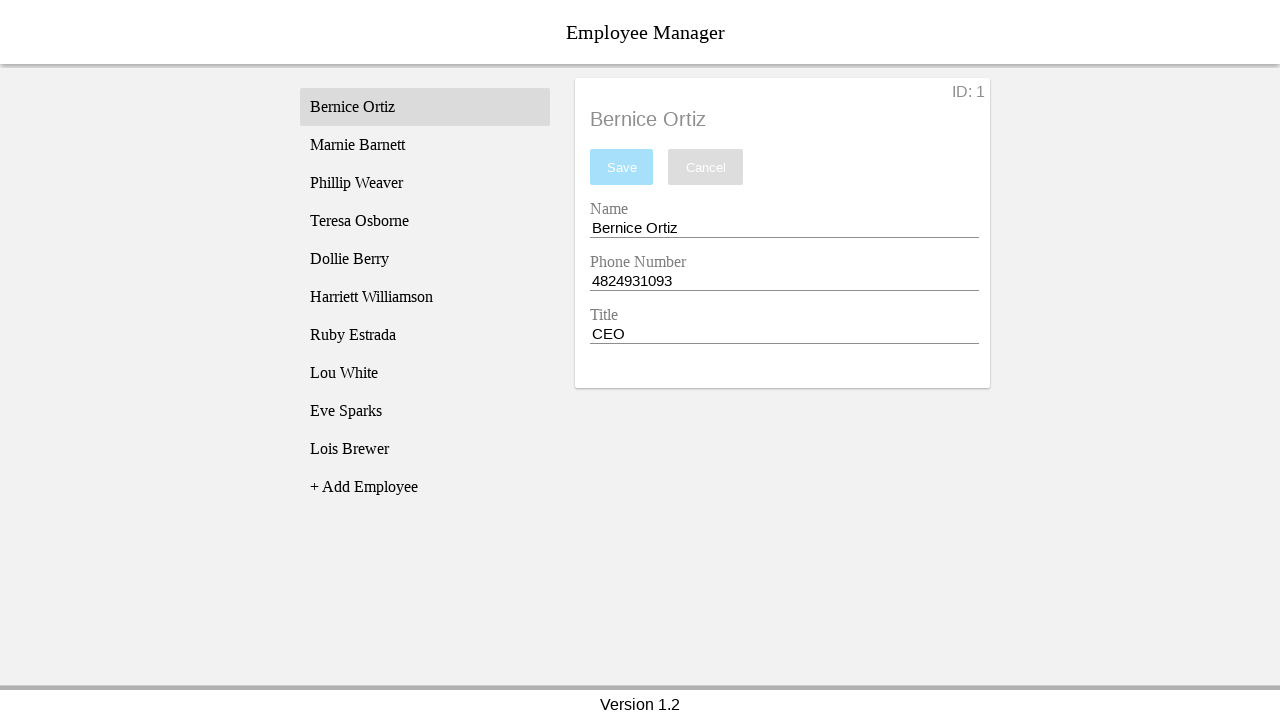

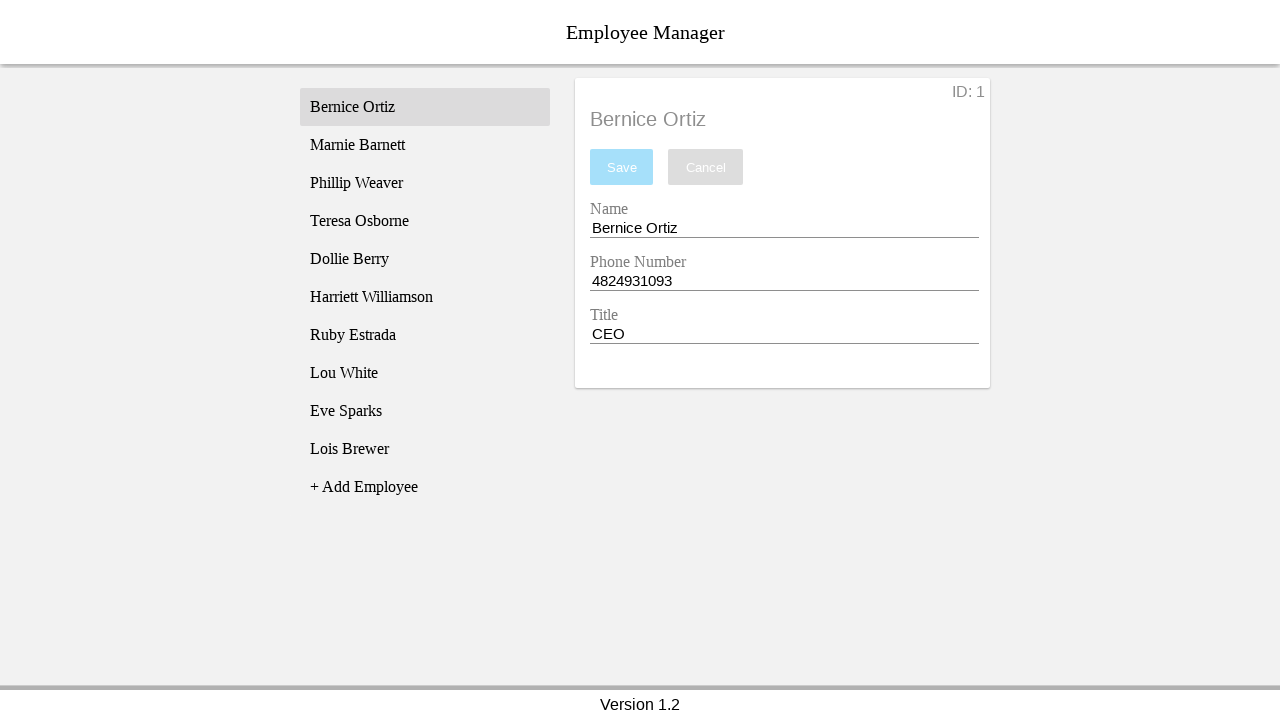